Tests form functionality on syntaxprojects.com by navigating to a simple form demo, entering text in a message field, showing the message, then entering two values and calculating their total.

Starting URL: http://syntaxprojects.com

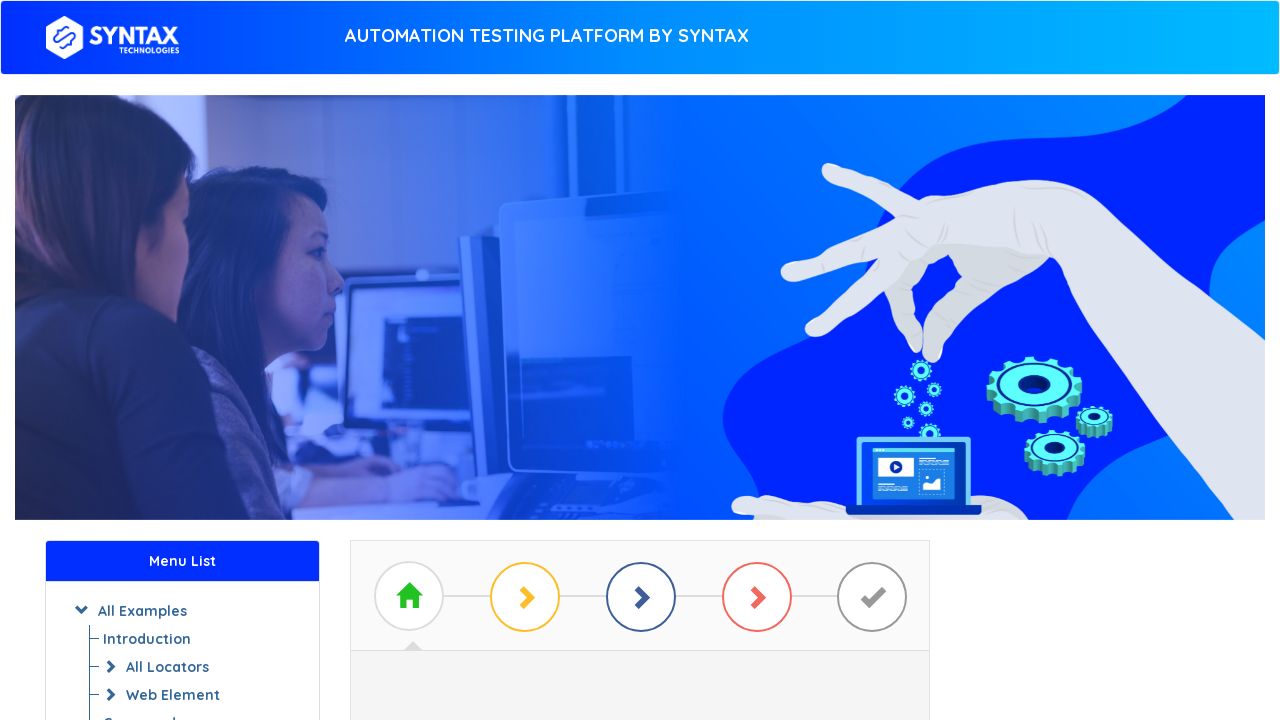

Clicked 'Start Practising' link at (640, 372) on xpath=//a[text()=' Start Practising ']
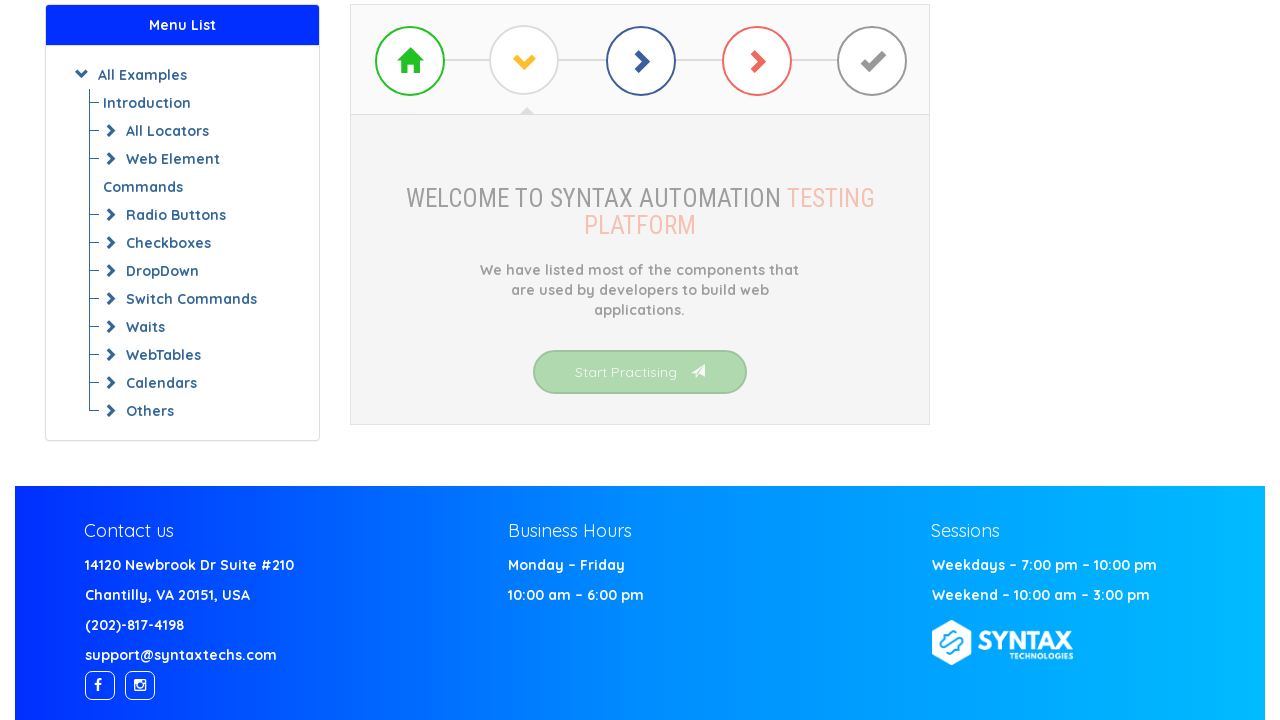

Waited for page to load (networkidle)
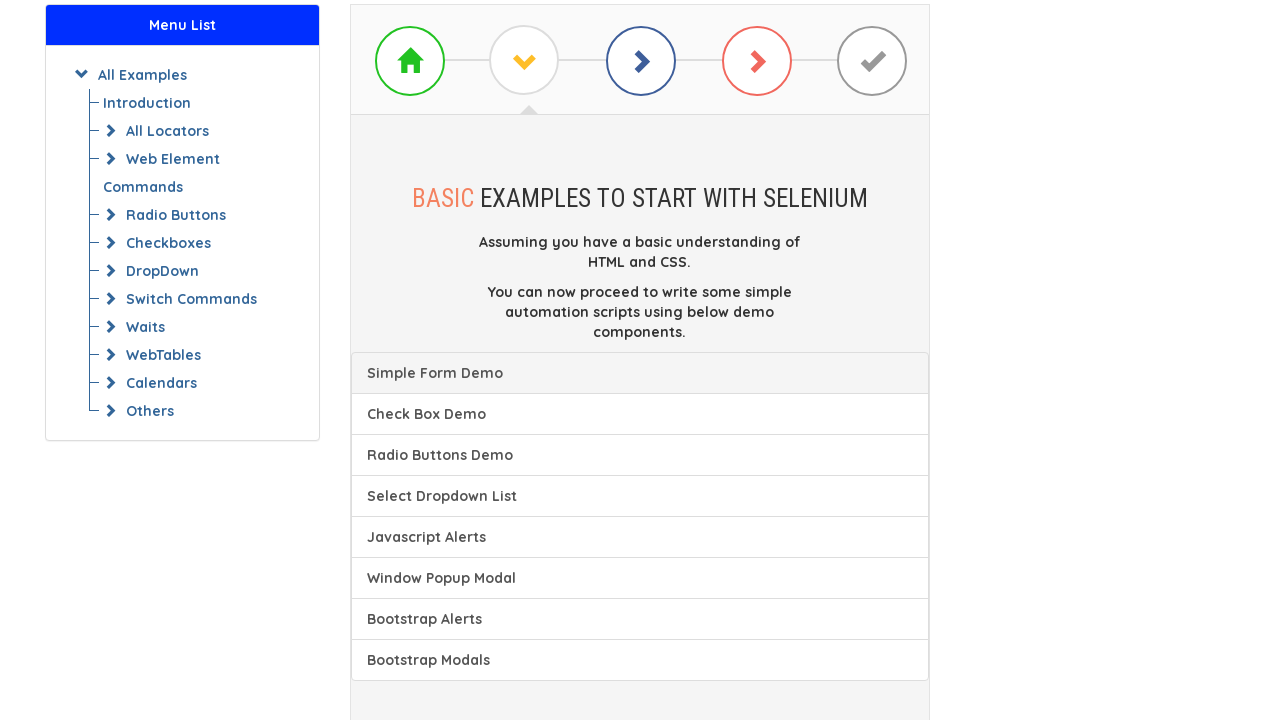

Clicked Simple Form Demo link at (640, 373) on xpath=//a[text() = 'Check Box Demo']/preceding-sibling::a
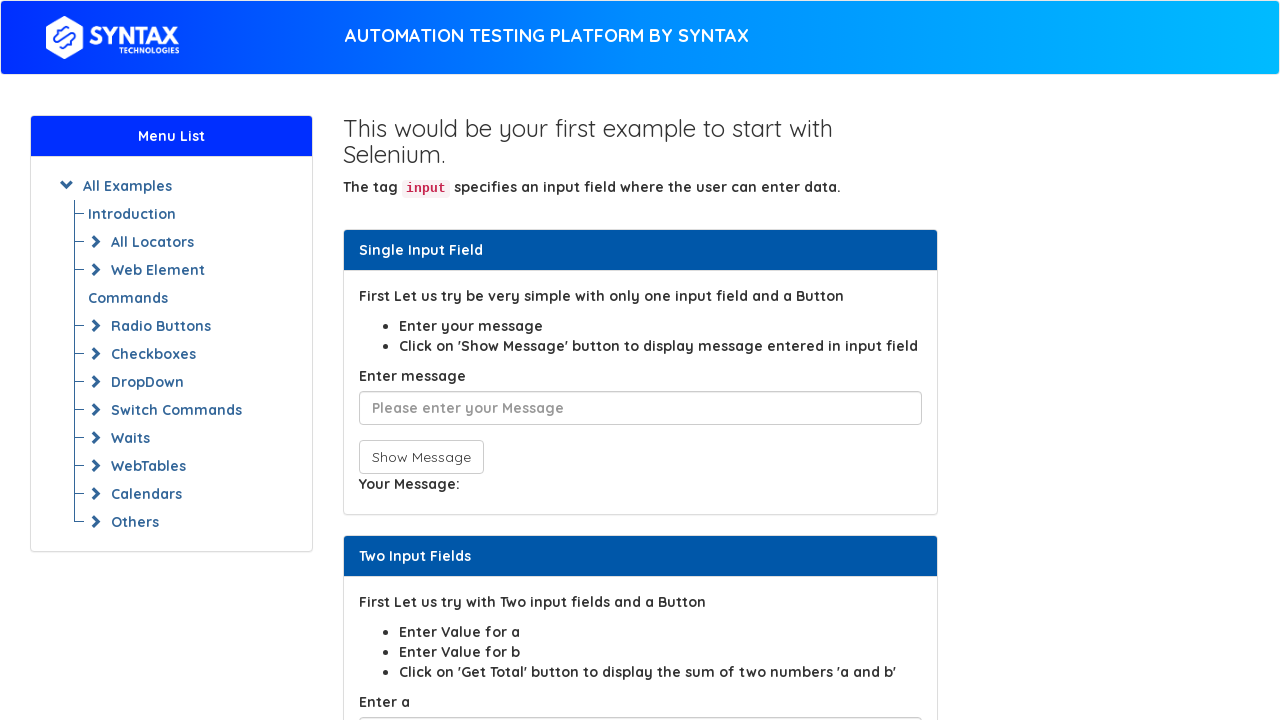

Entered 'Hello World Test' in message field on //input[contains(@placeholder, 'Please')]
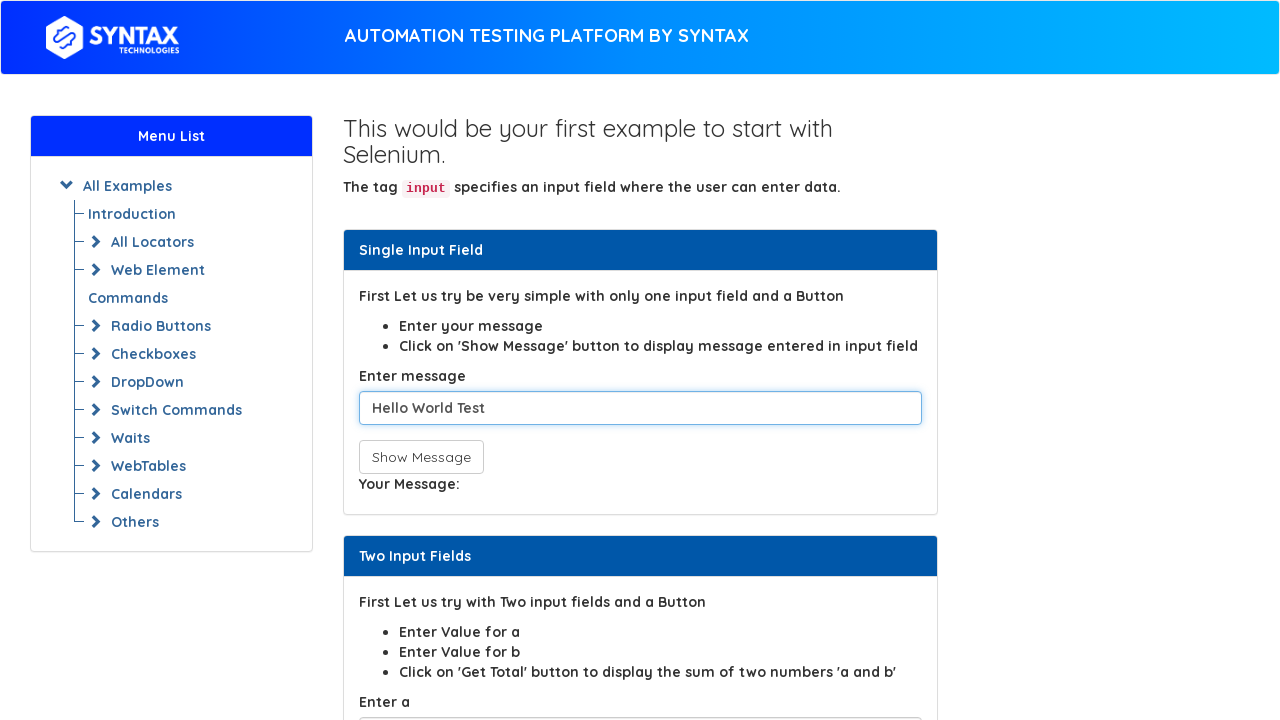

Clicked 'Show Message' button at (421, 457) on xpath=//button[@onclick='showInput();']
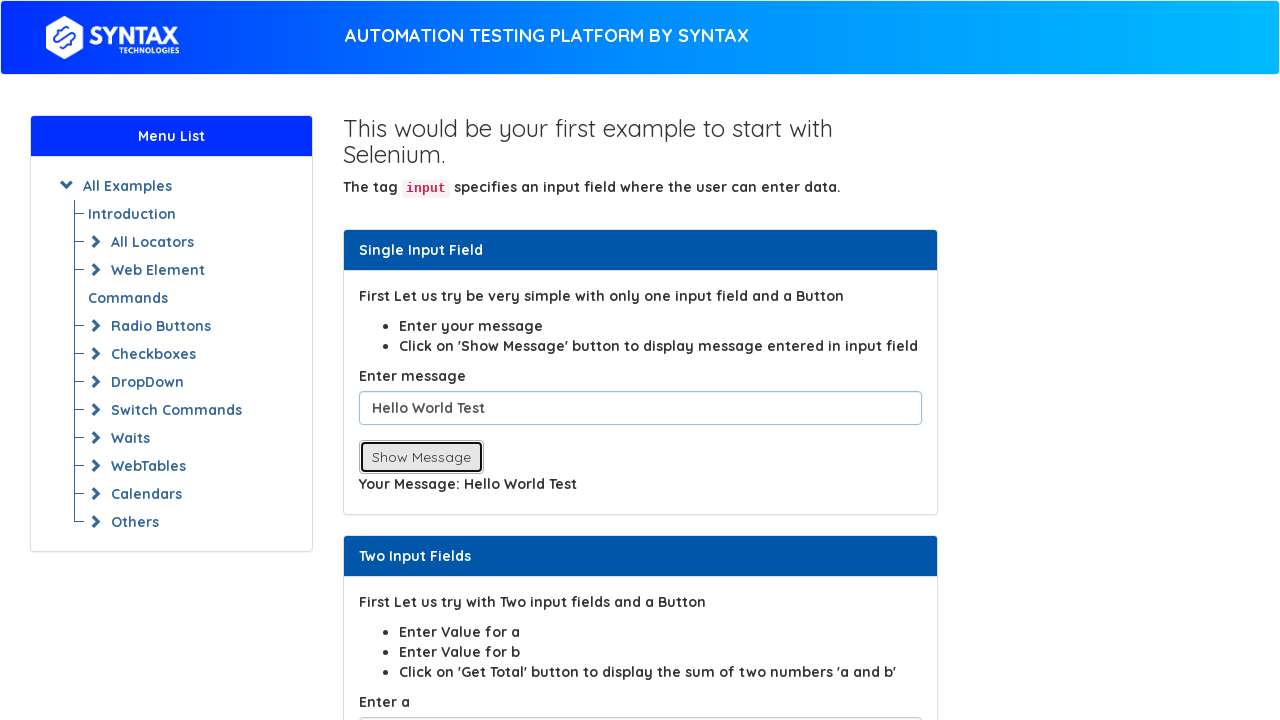

Entered '5' in first calculator field on //label[@for='value1']/following-sibling::input
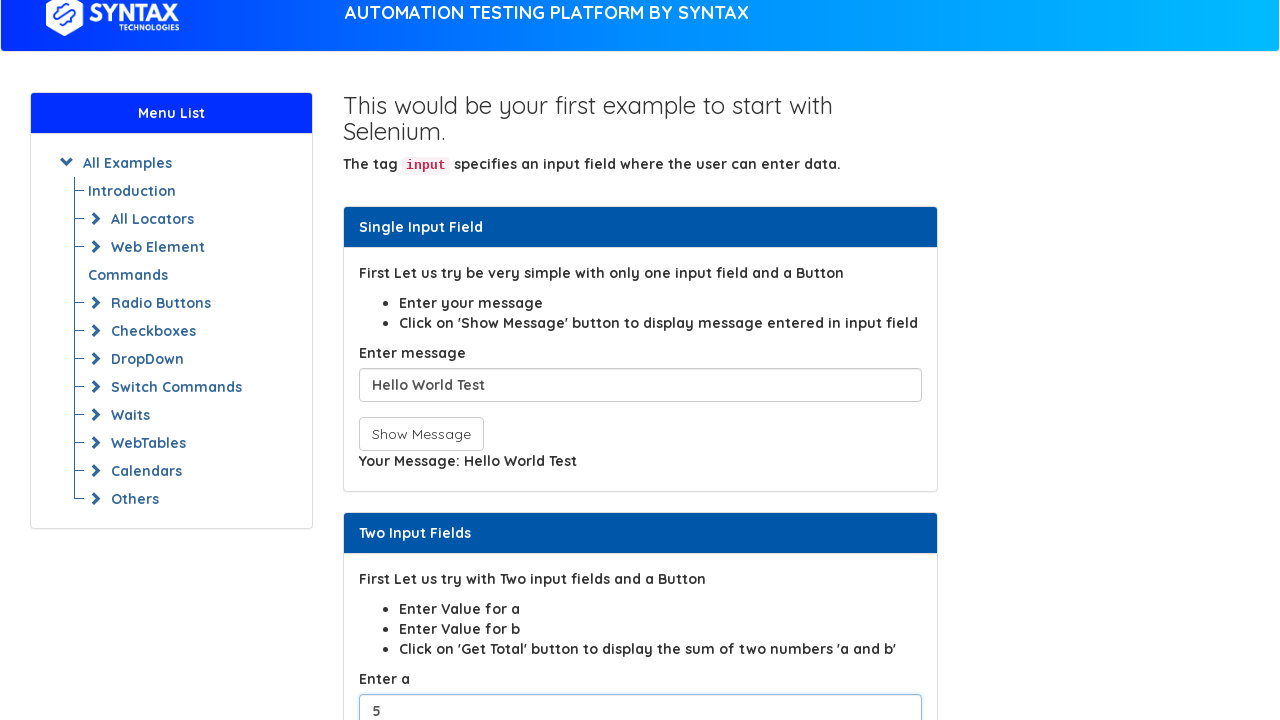

Entered '10' in second calculator field on //label[@for='value2']/following-sibling::input
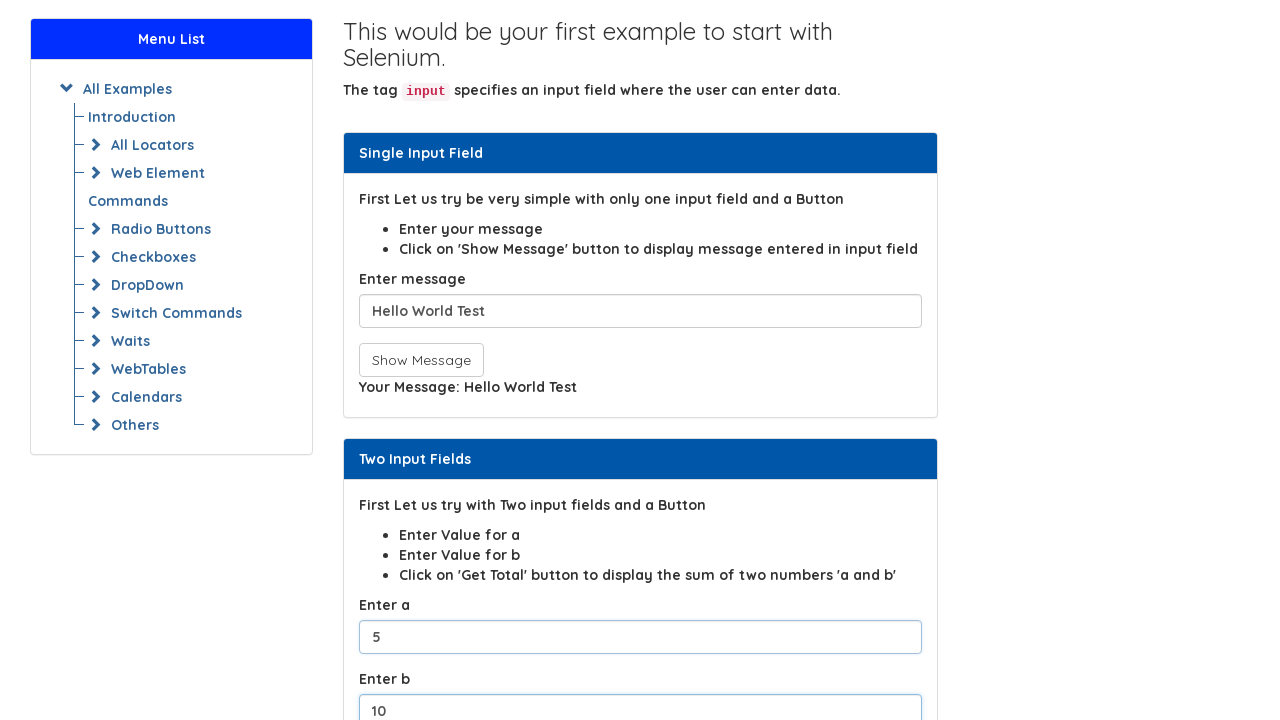

Clicked 'Get Total' button to calculate sum at (402, 360) on xpath=//button[text() = 'Get Total']
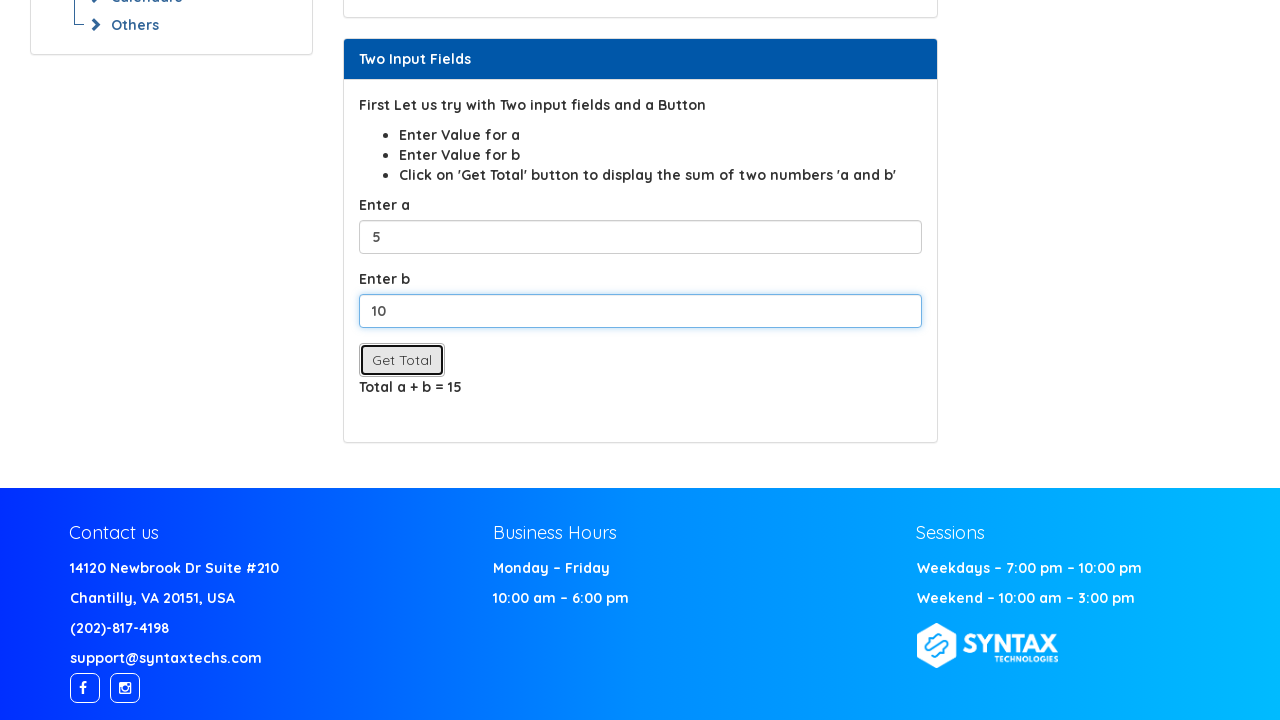

Waited for result to be displayed
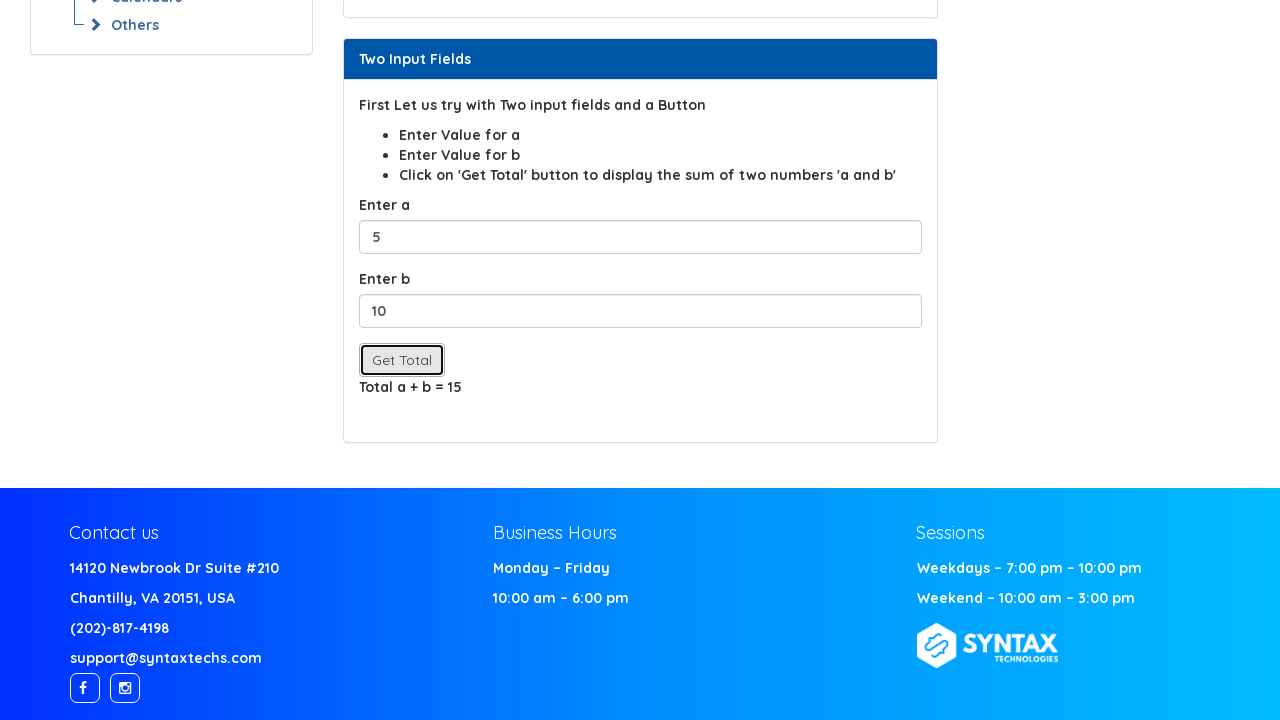

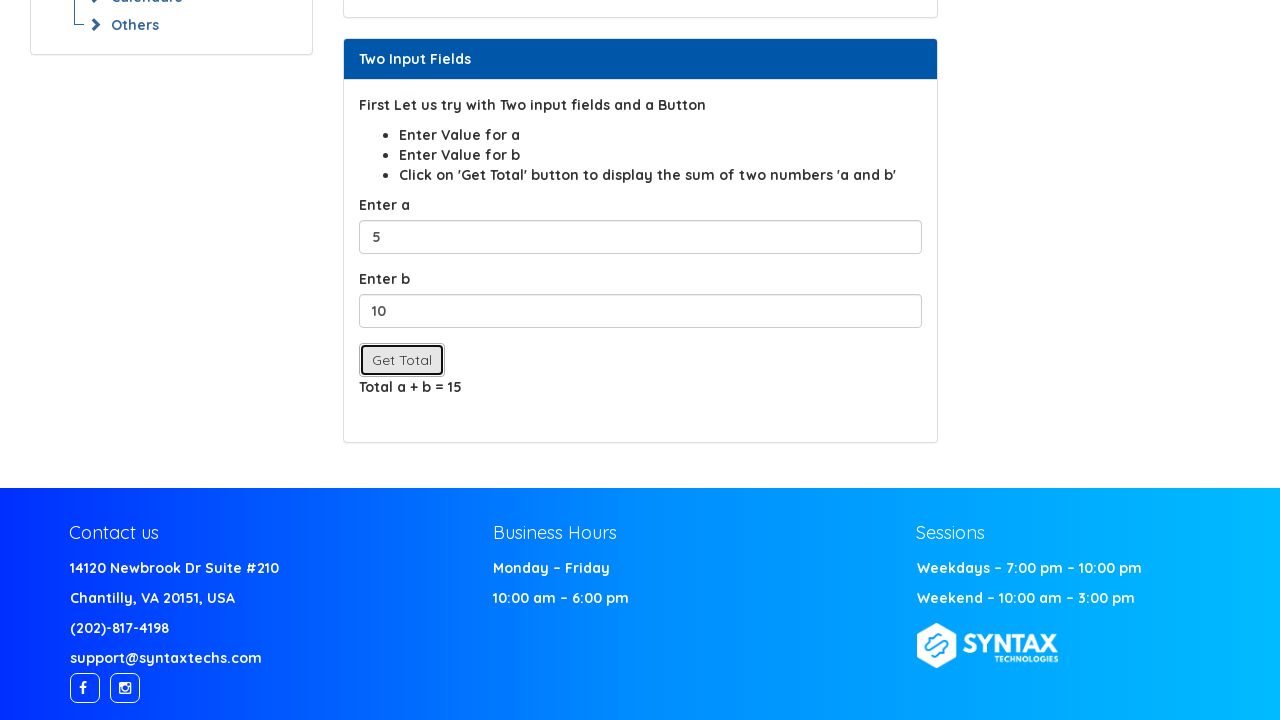